Tests the Join page form by navigating to it and filling out membership application fields including first name, last name, business name, and title

Starting URL: https://eduardorellana.github.io/cse270-teton3/index.html

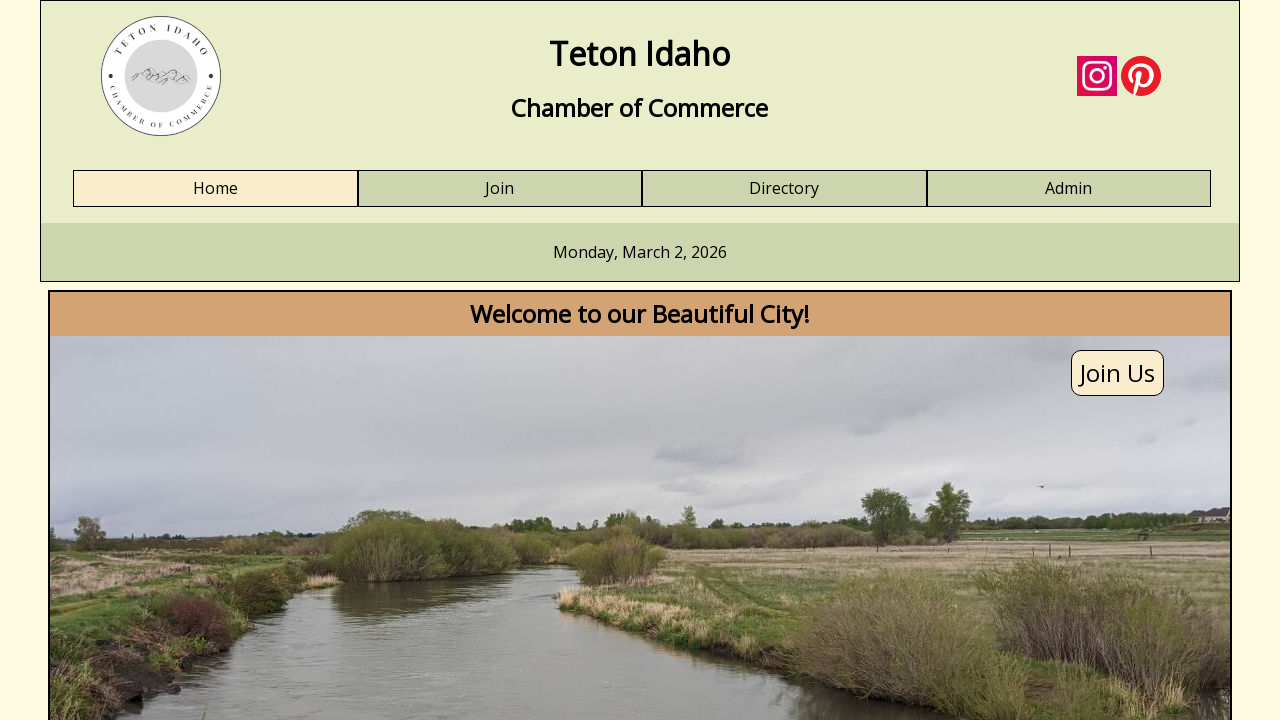

Clicked Join link in navigation at (500, 189) on a:text('Join')
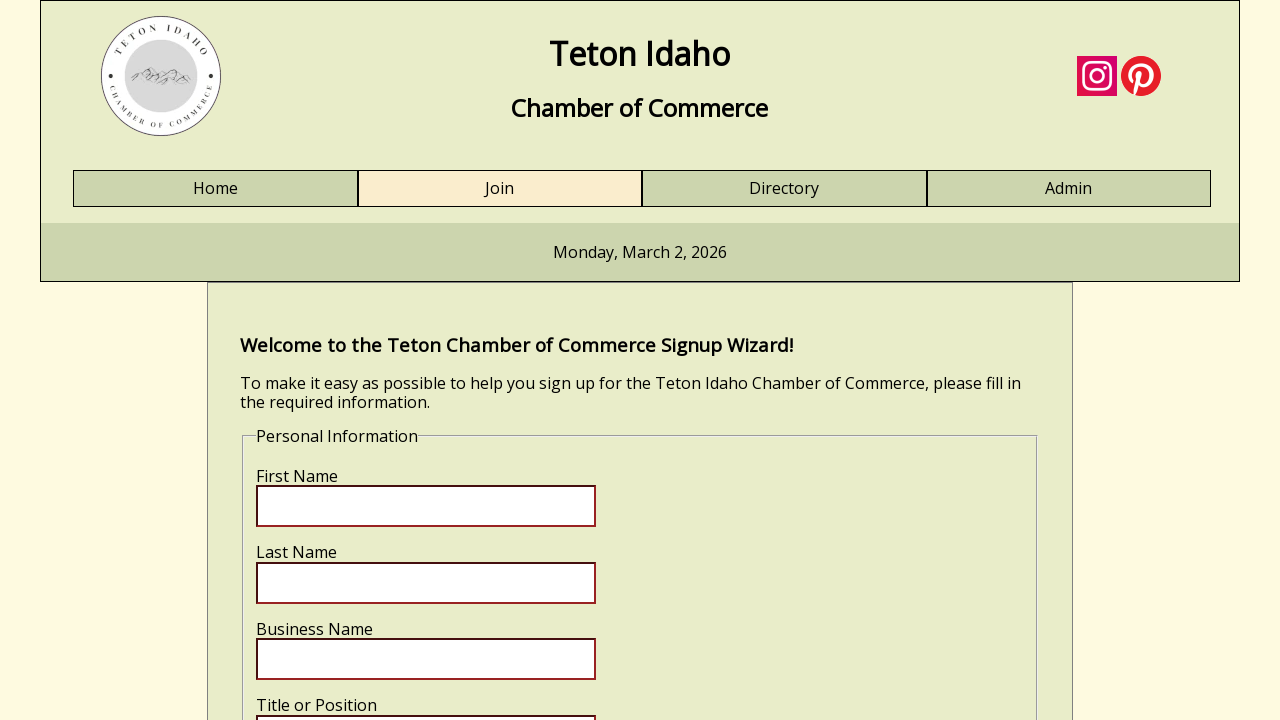

Membership form loaded with first name field visible
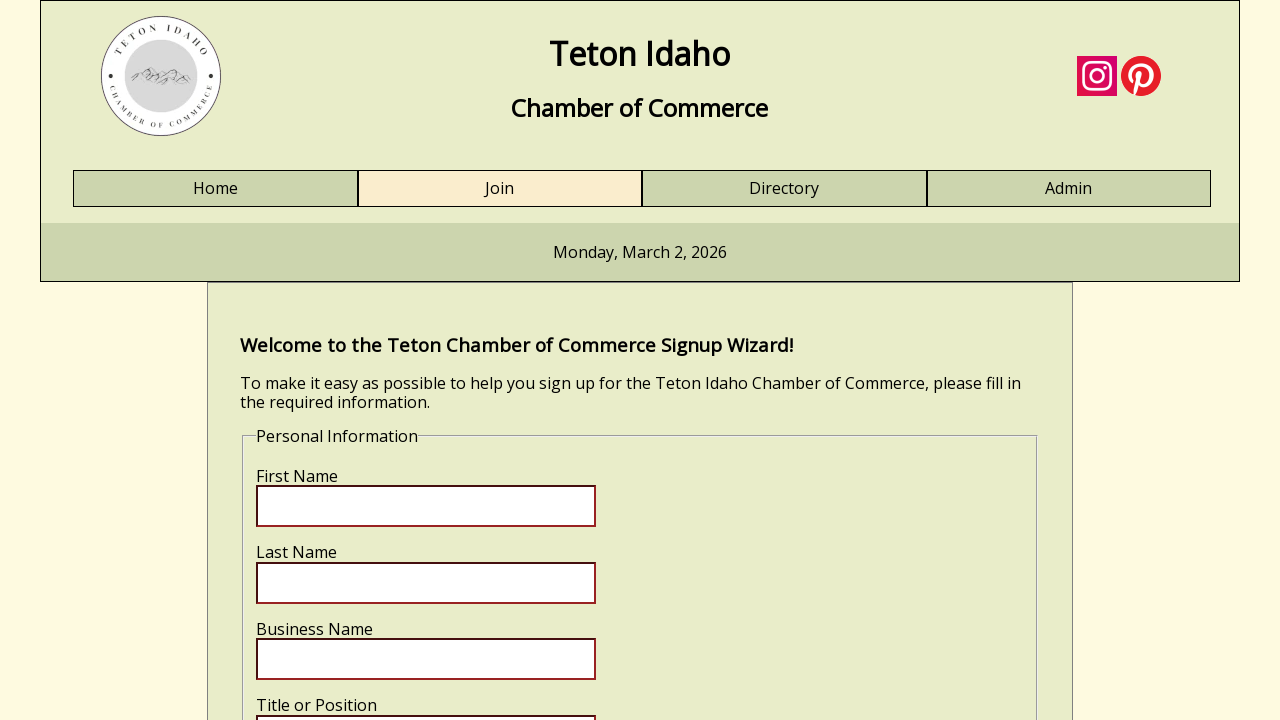

Filled first name field with 'Marcus' on input[name='fname']
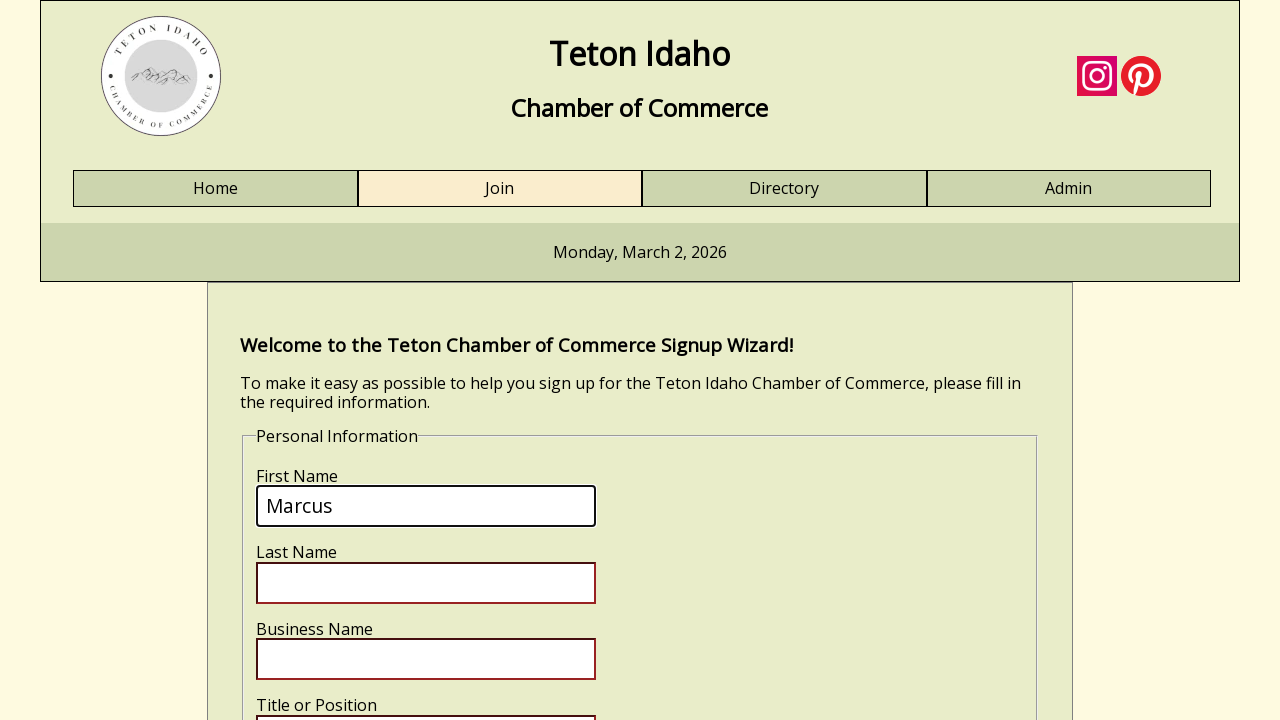

Filled last name field with 'Thompson' on input[name='lname']
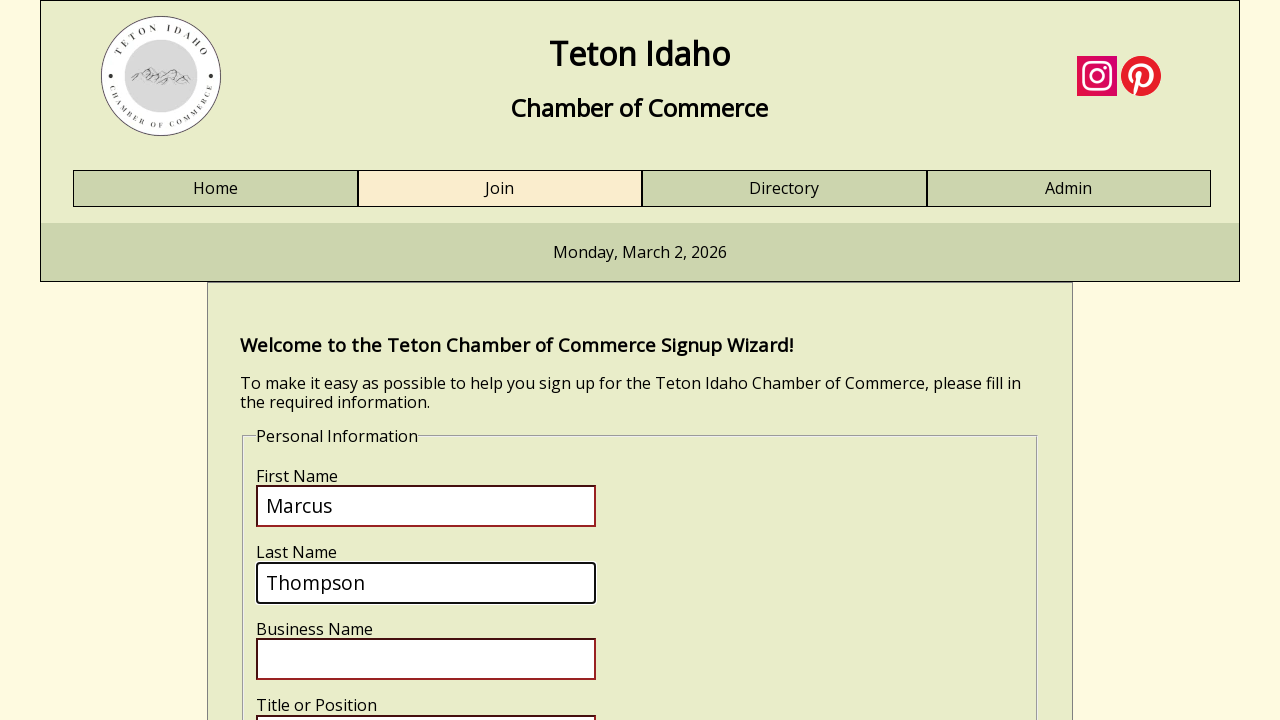

Filled business name field with 'Thompson Consulting' on input[name='bizname']
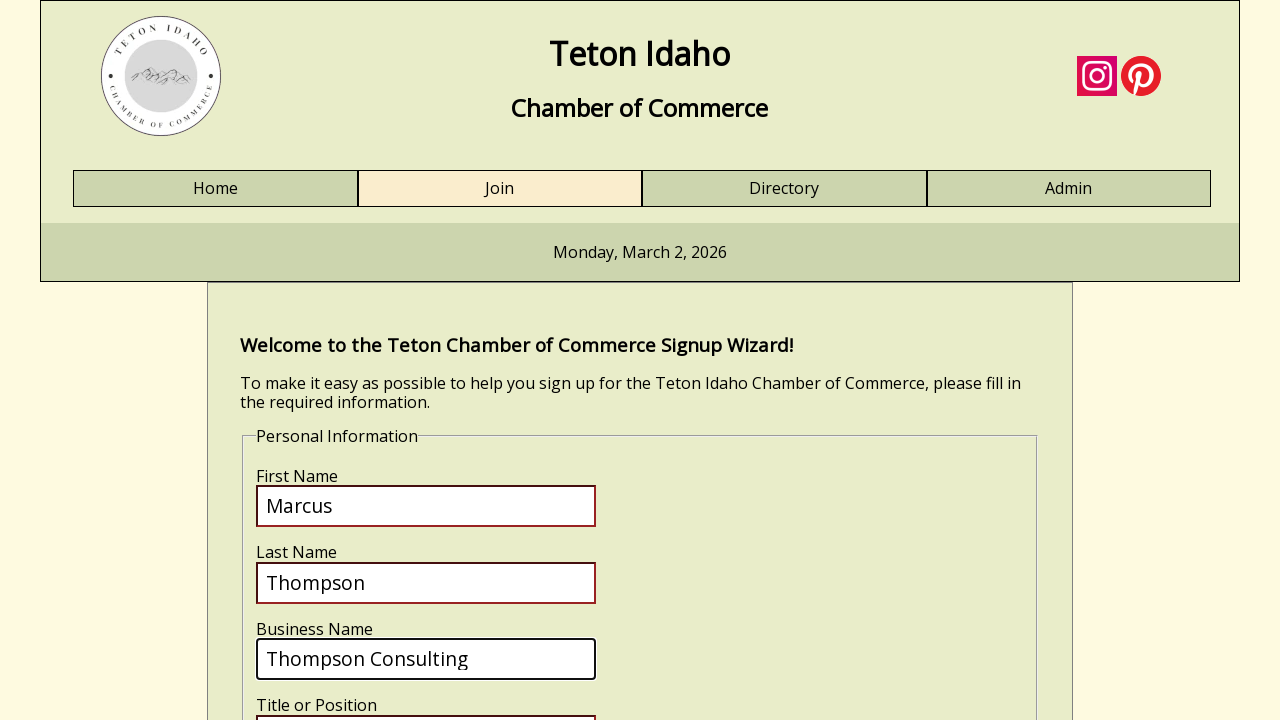

Filled business title field with 'Senior Consultant' on input[name='biztitle']
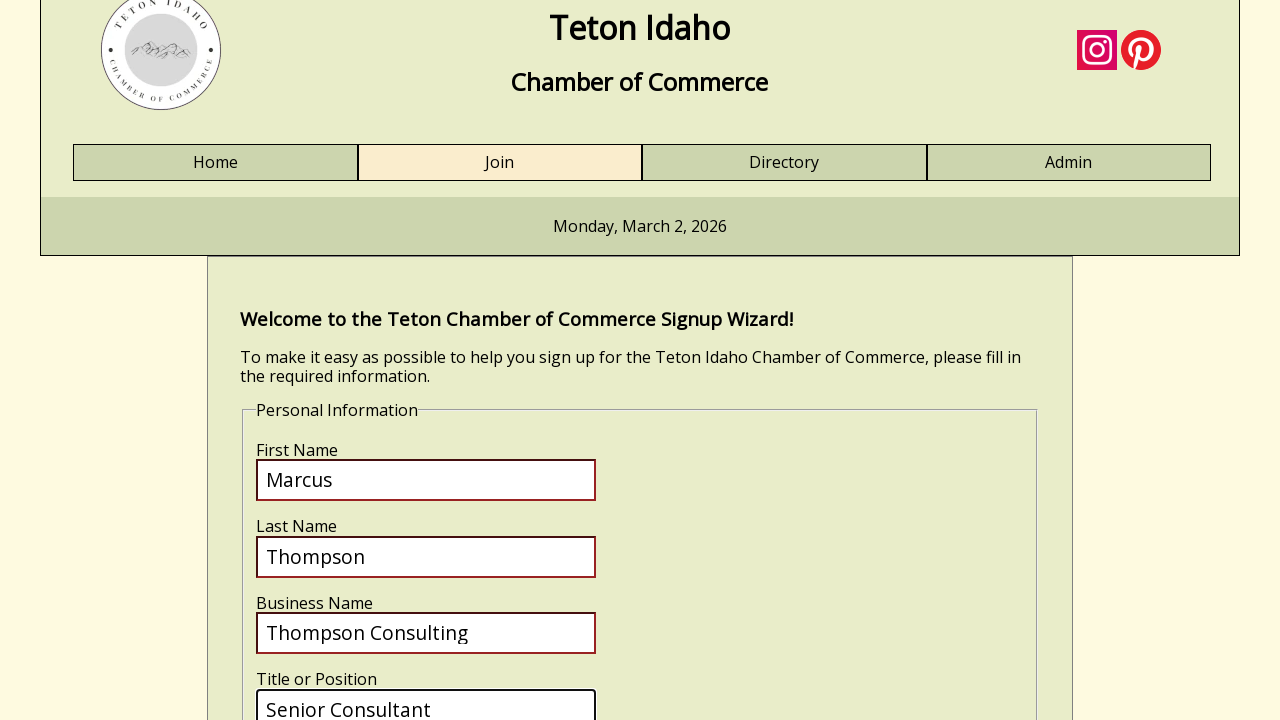

Clicked submit button to submit membership form at (320, 418) on input[name='submit']
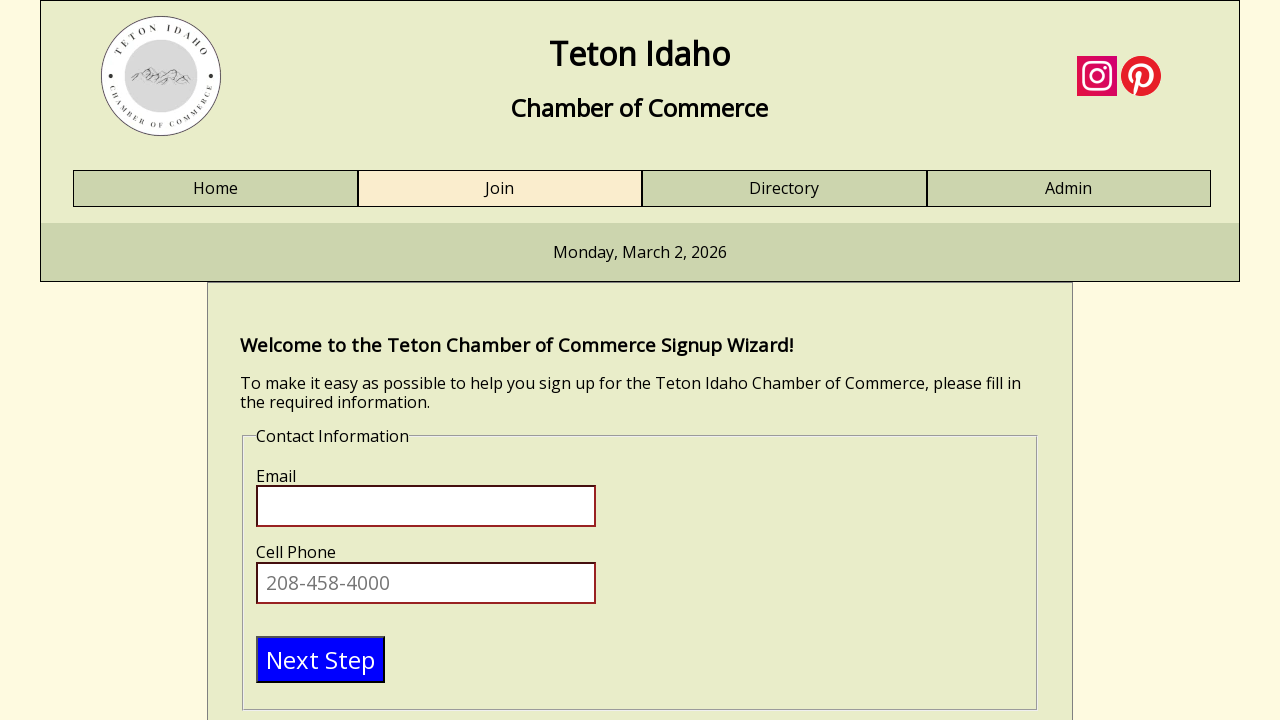

Second step of form loaded with email field visible
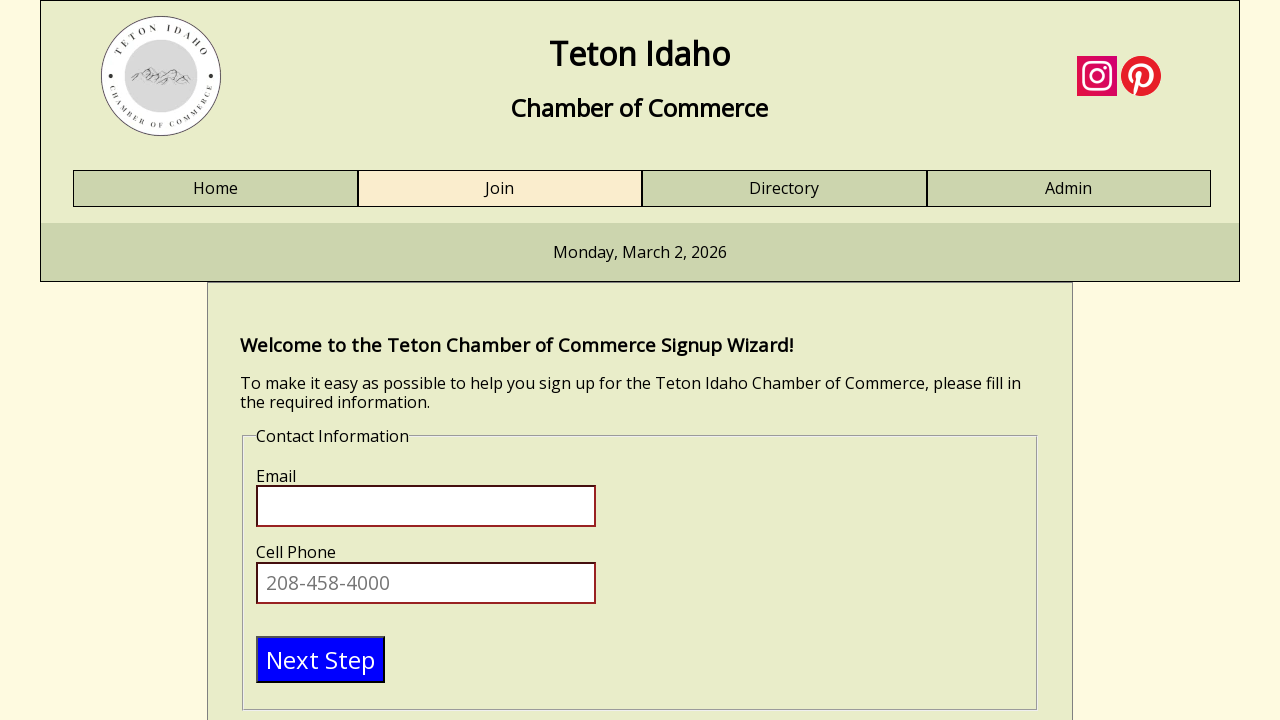

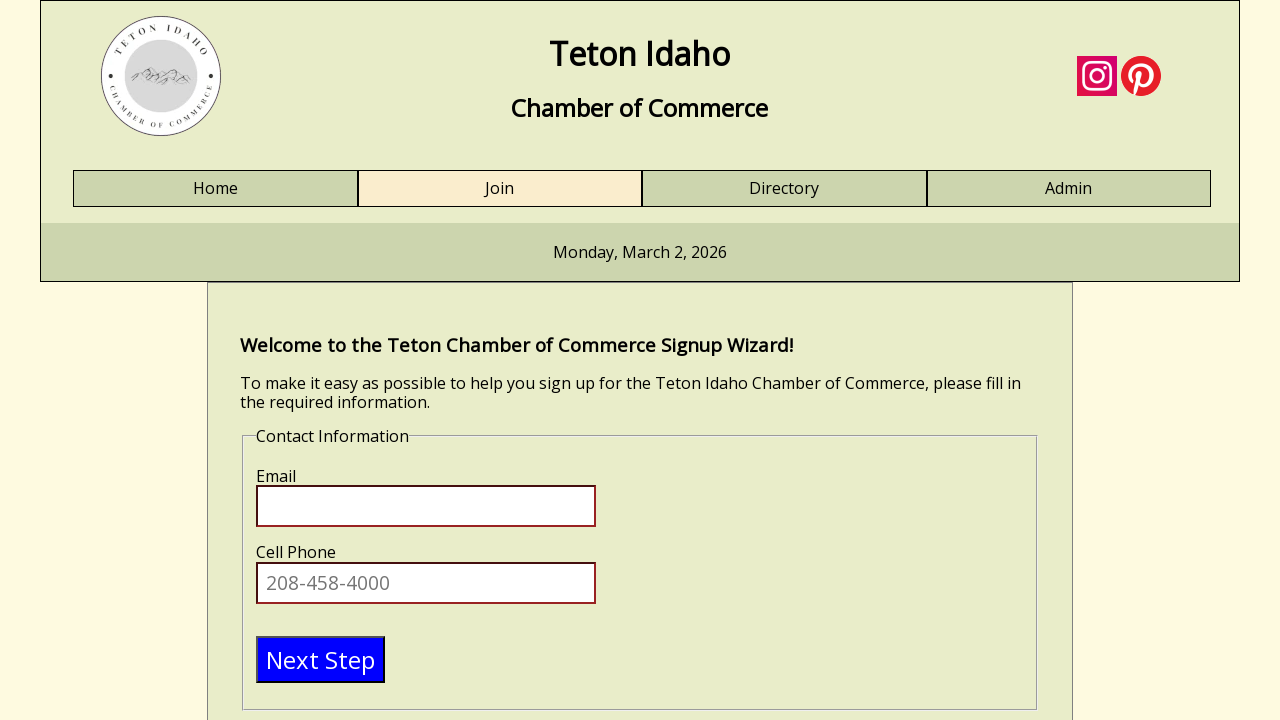